Tests clicking a blue button with dynamic class attributes 3 times and accepting the resulting alert dialog each time on a UI testing playground page.

Starting URL: http://uitestingplayground.com/classattr

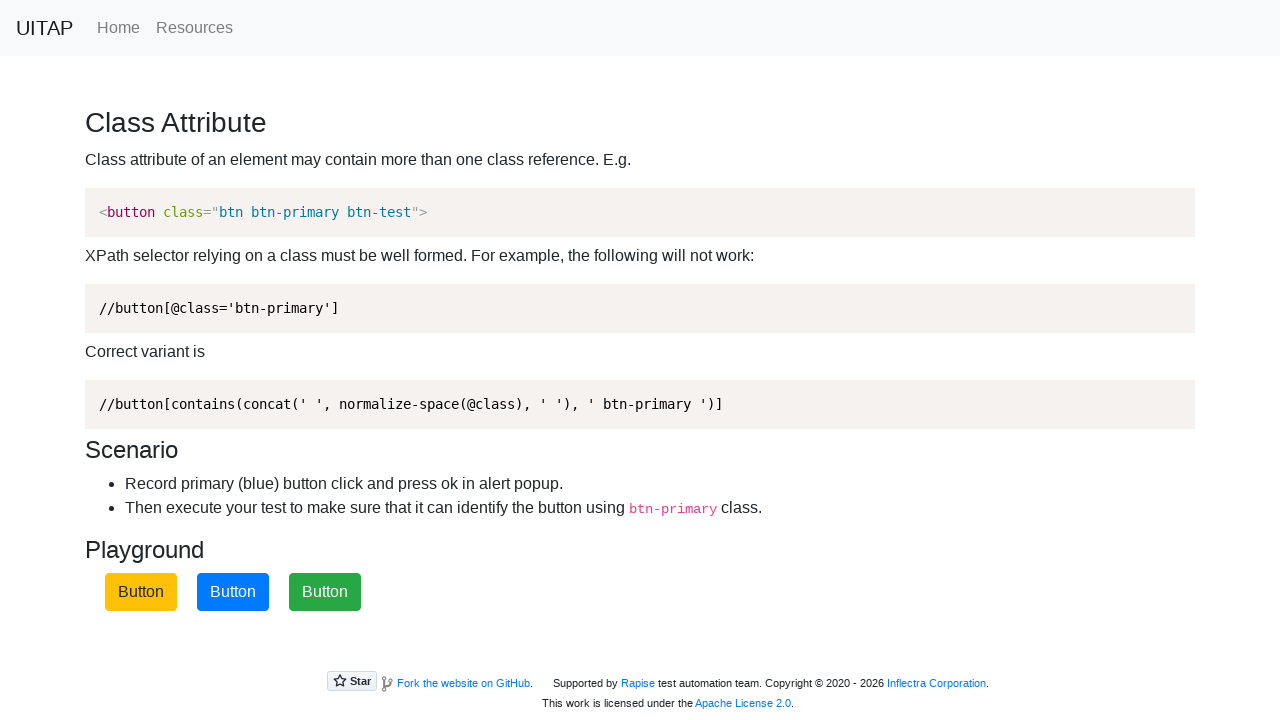

Navigated to UI testing playground class attribute page
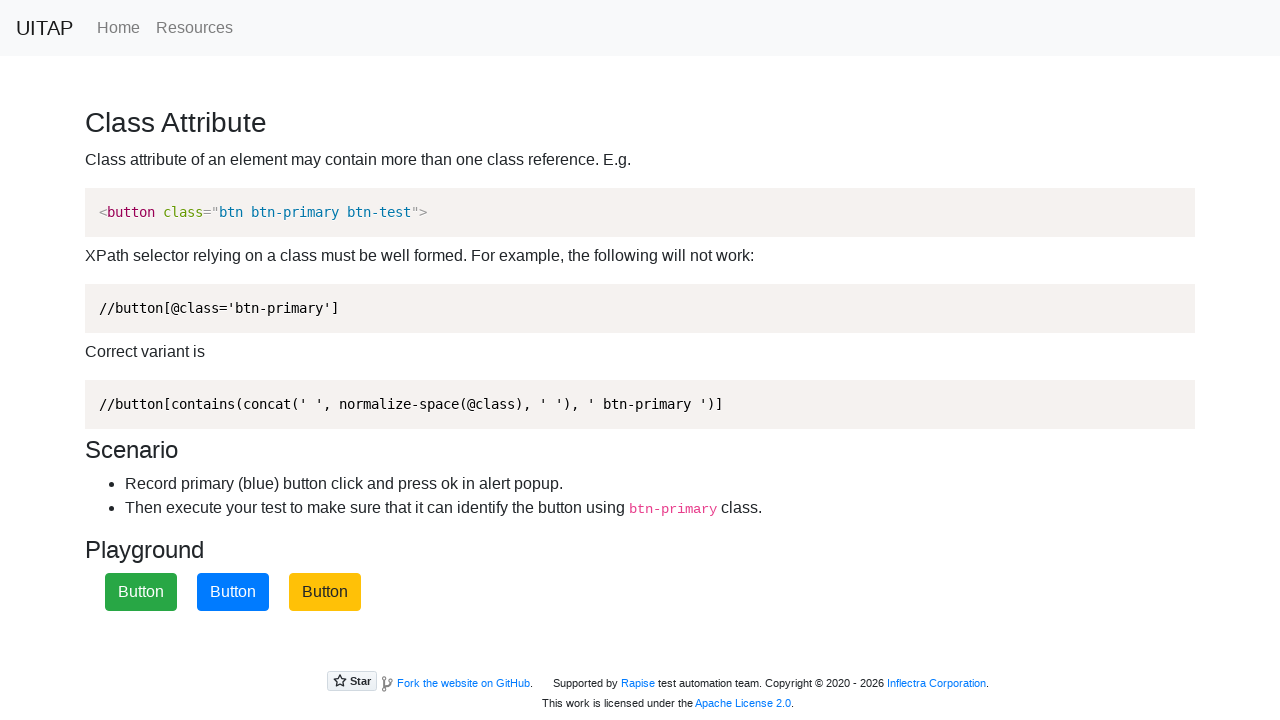

Clicked blue button with dynamic class attributes at (233, 592) on xpath=//button[contains(concat(' ', normalize-space(@class), ' '), ' btn-primary
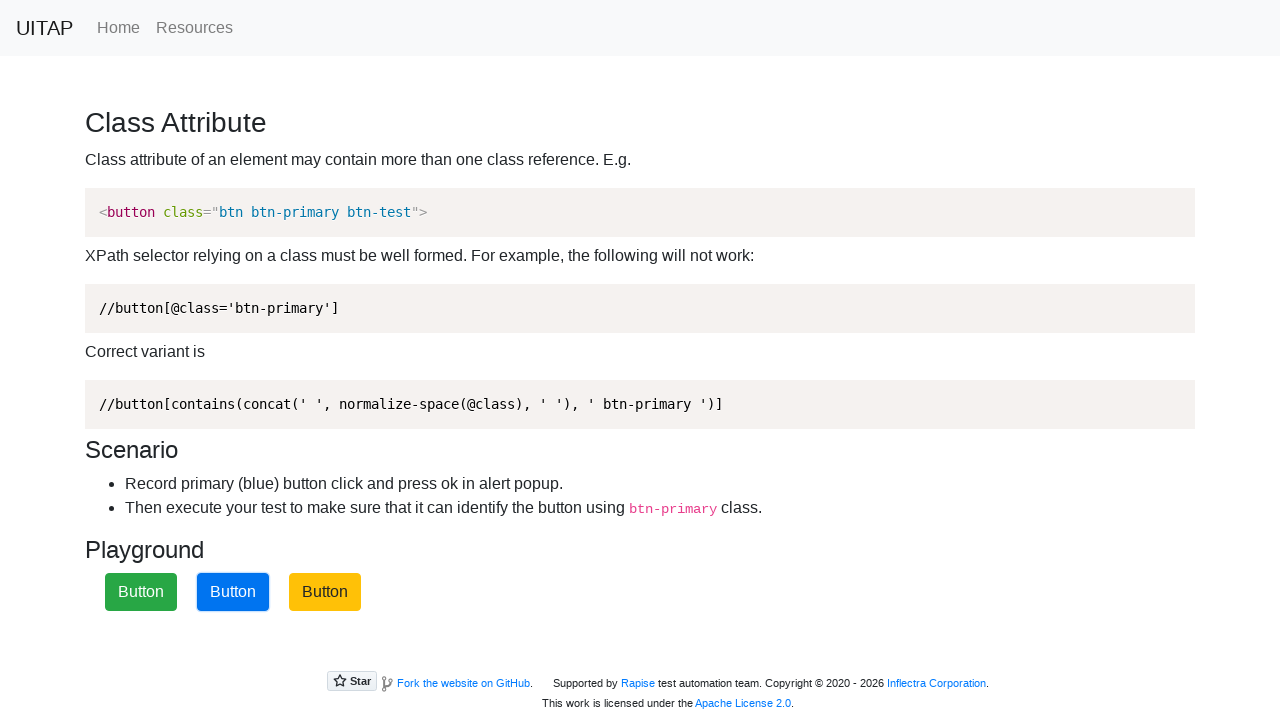

Set up dialog handler to accept alert
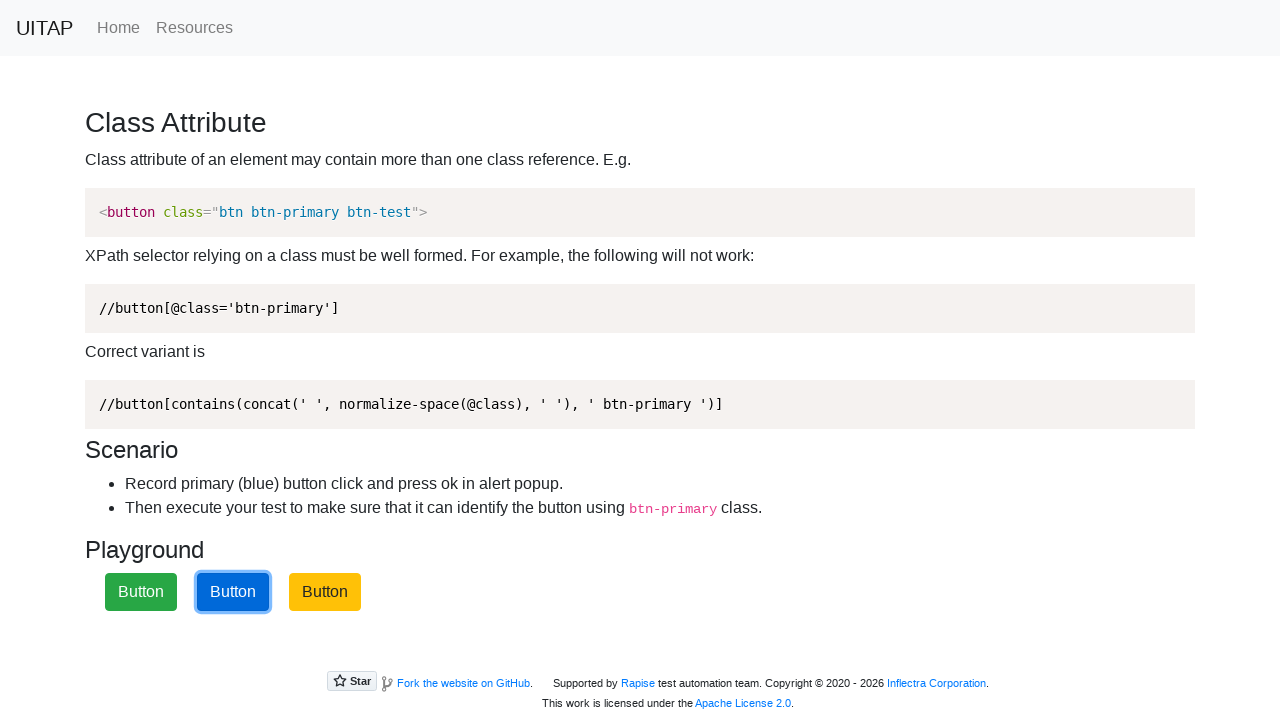

Alert dialog was accepted and processed
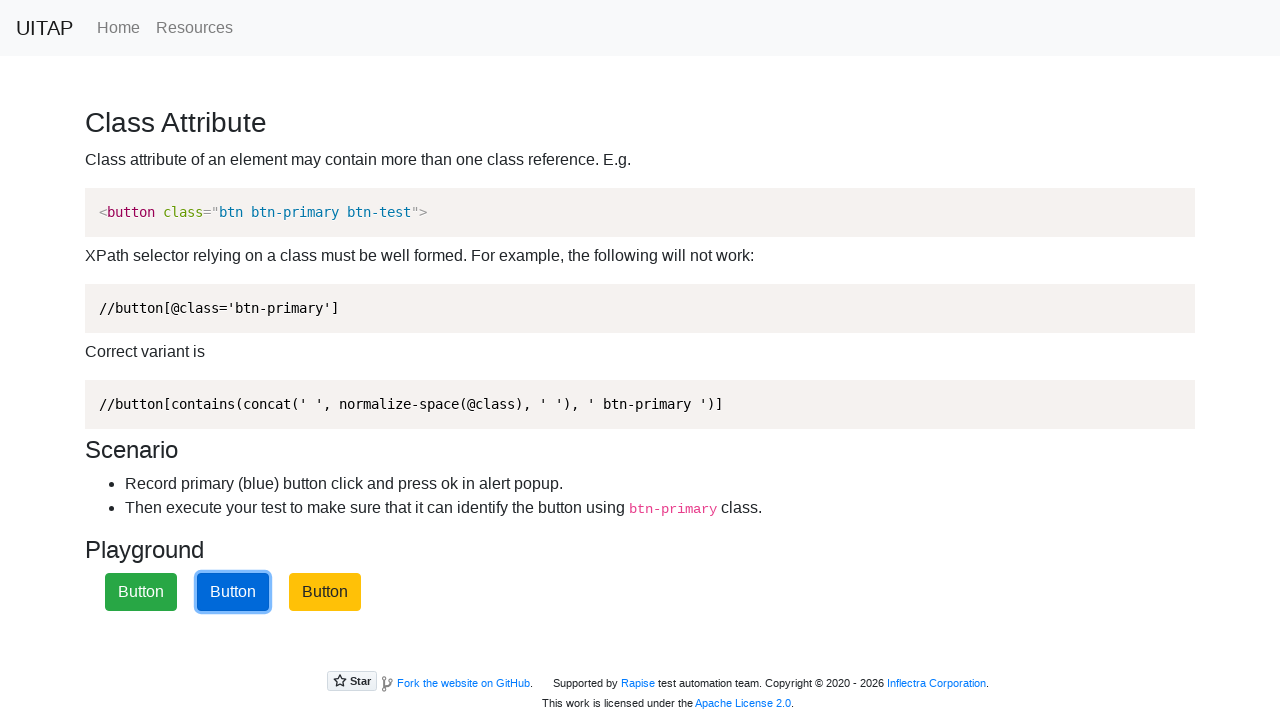

Clicked blue button with dynamic class attributes at (233, 592) on xpath=//button[contains(concat(' ', normalize-space(@class), ' '), ' btn-primary
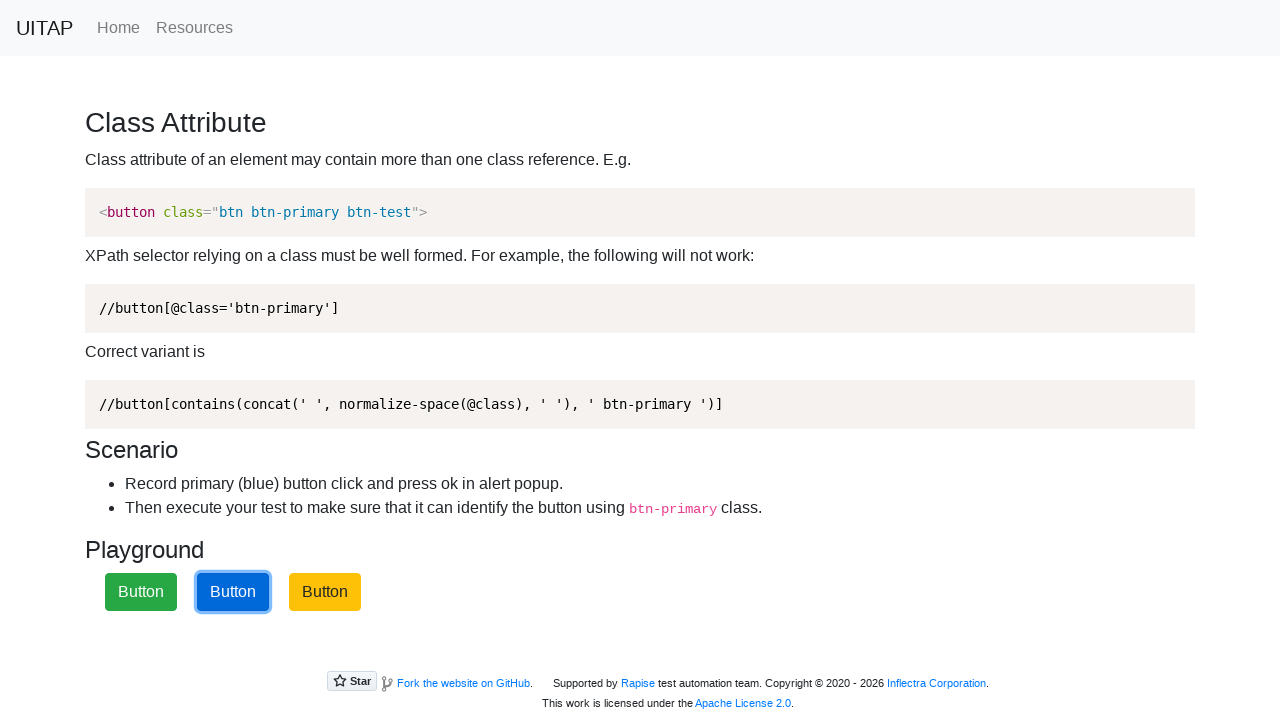

Set up dialog handler to accept alert
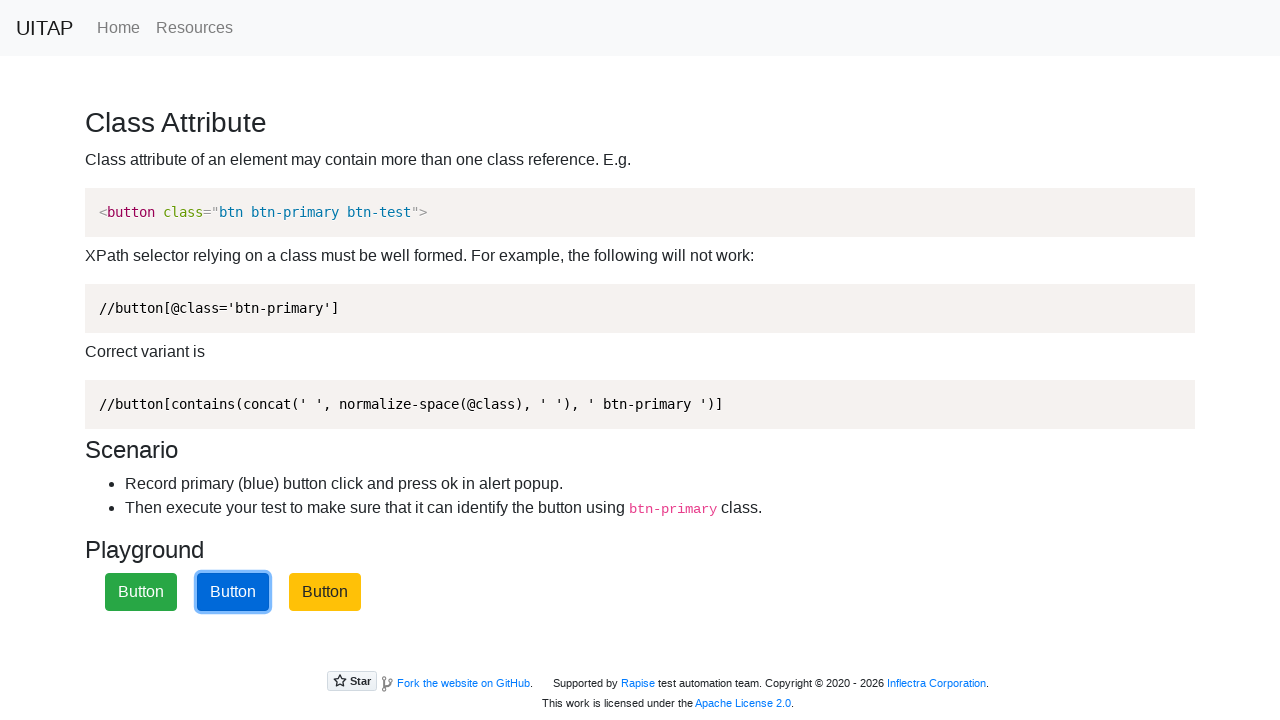

Alert dialog was accepted and processed
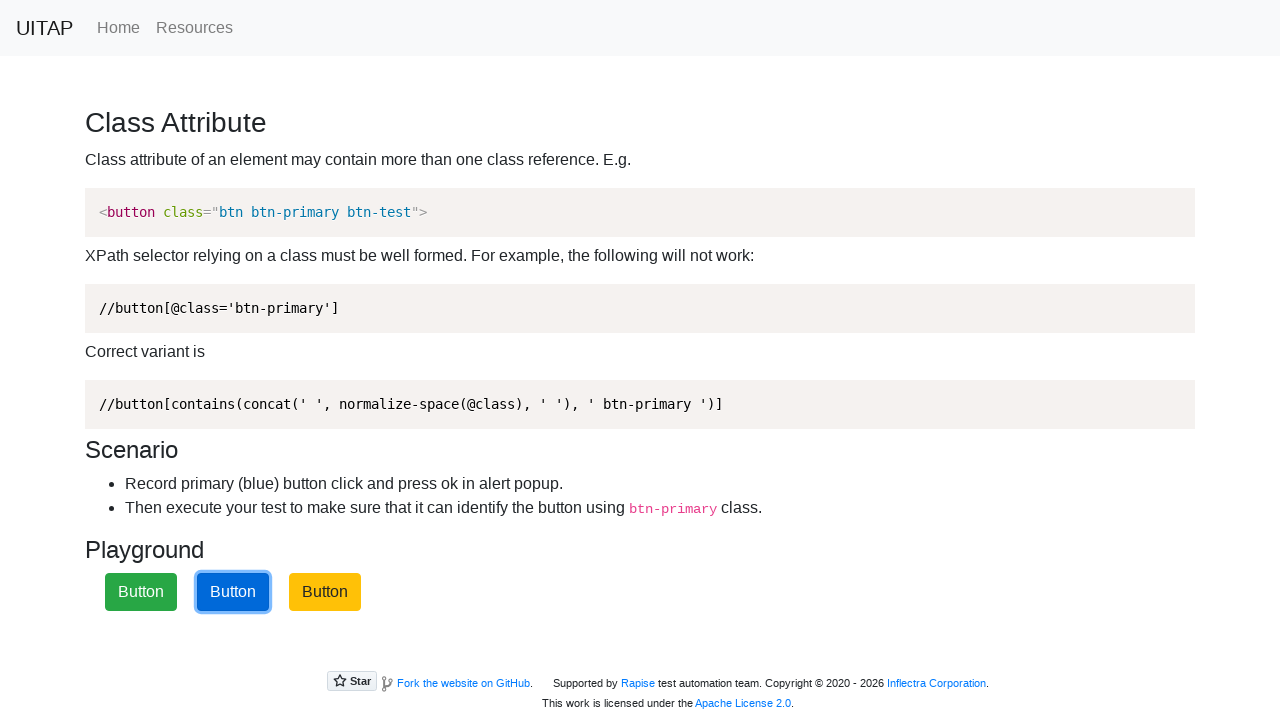

Clicked blue button with dynamic class attributes at (233, 592) on xpath=//button[contains(concat(' ', normalize-space(@class), ' '), ' btn-primary
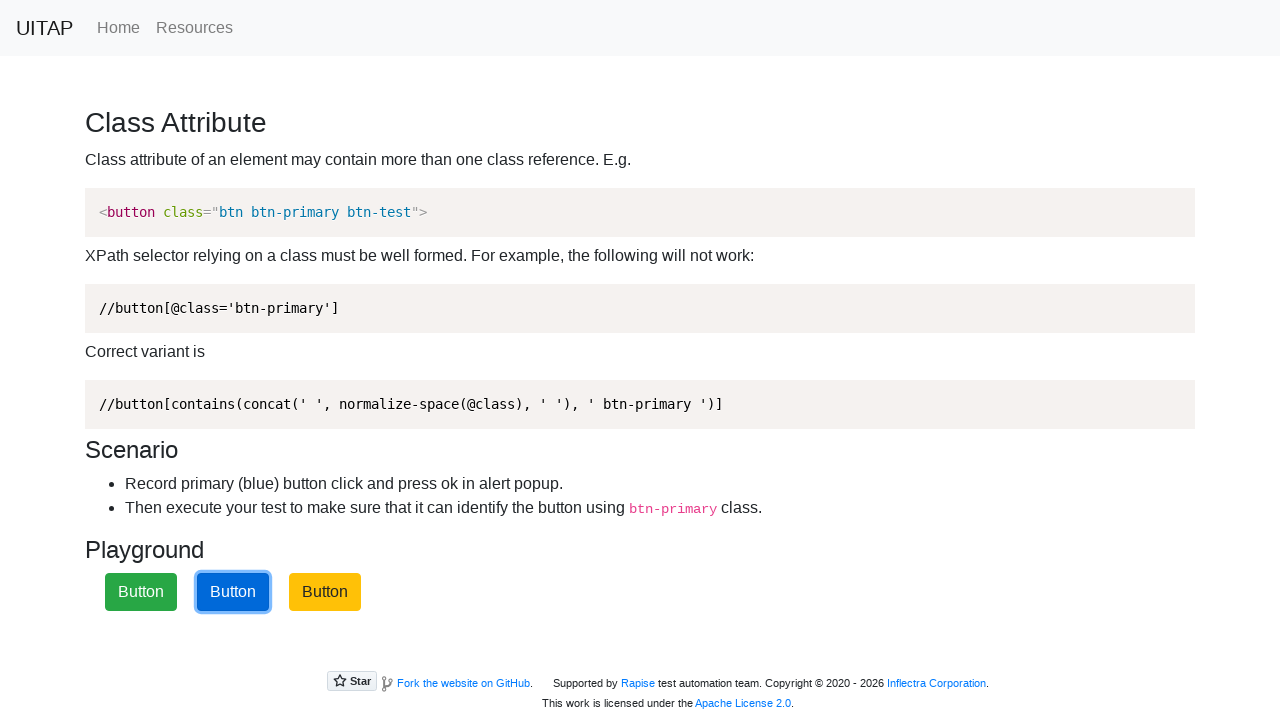

Set up dialog handler to accept alert
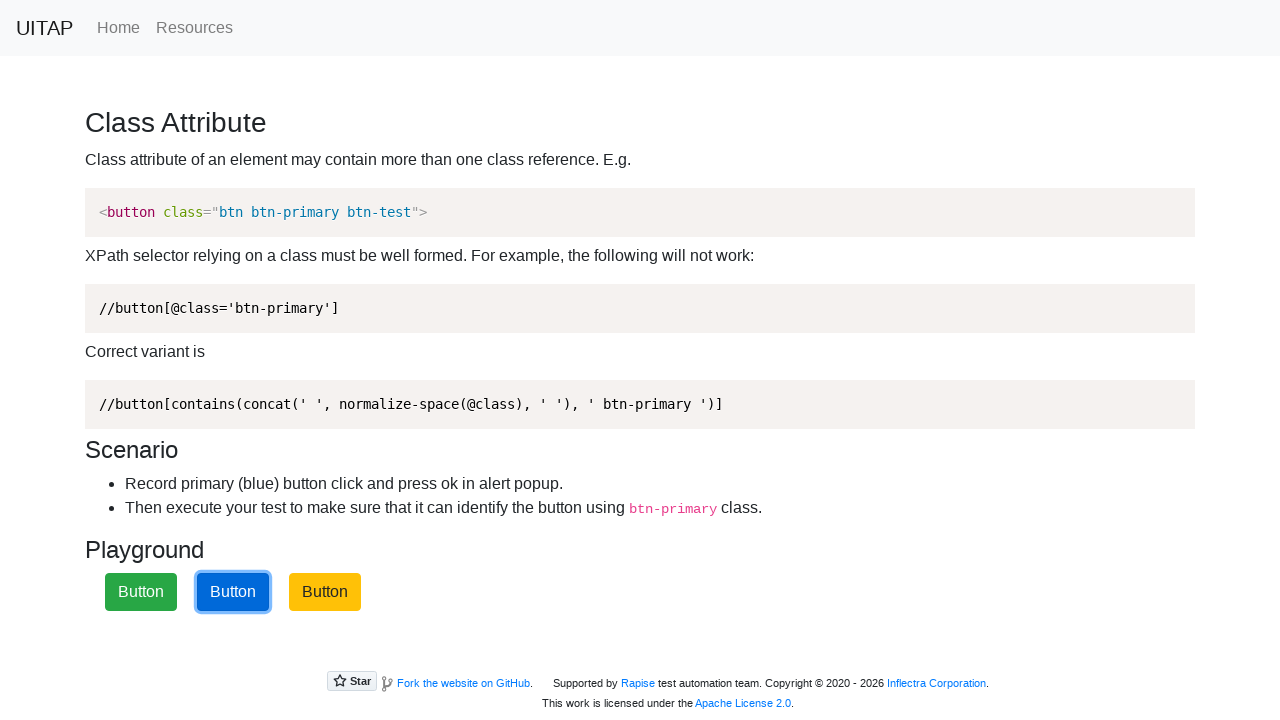

Alert dialog was accepted and processed
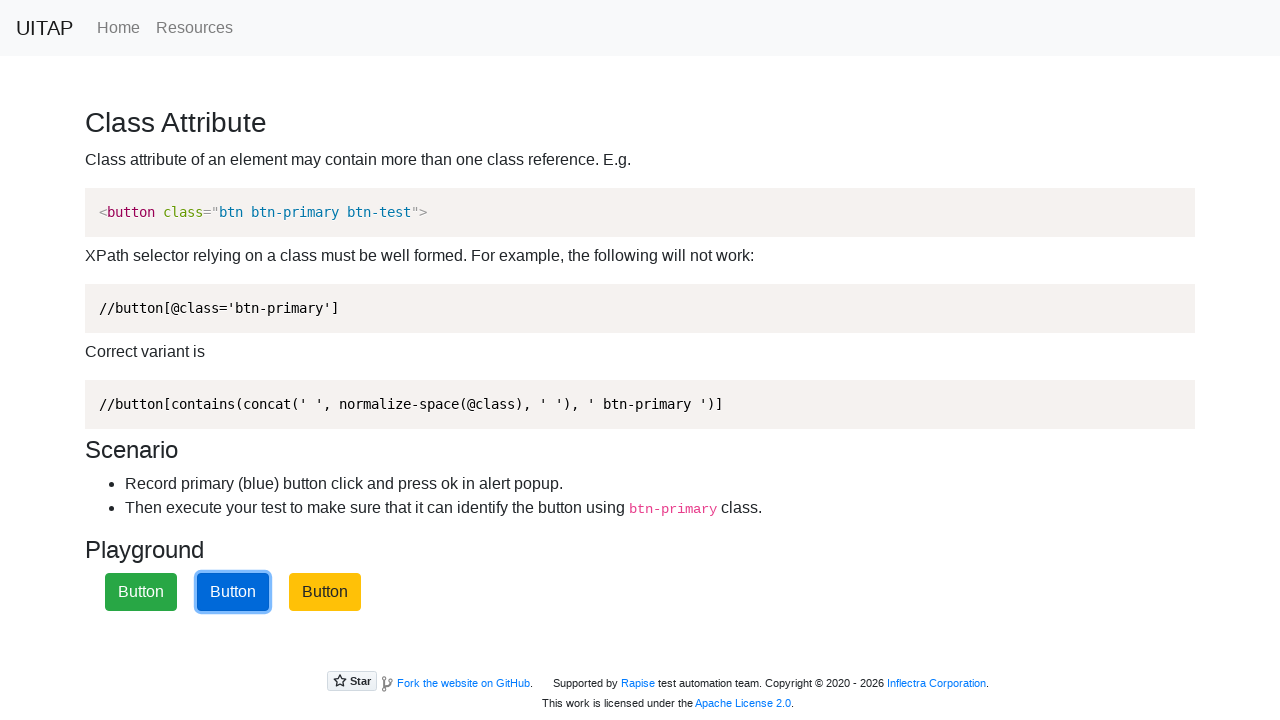

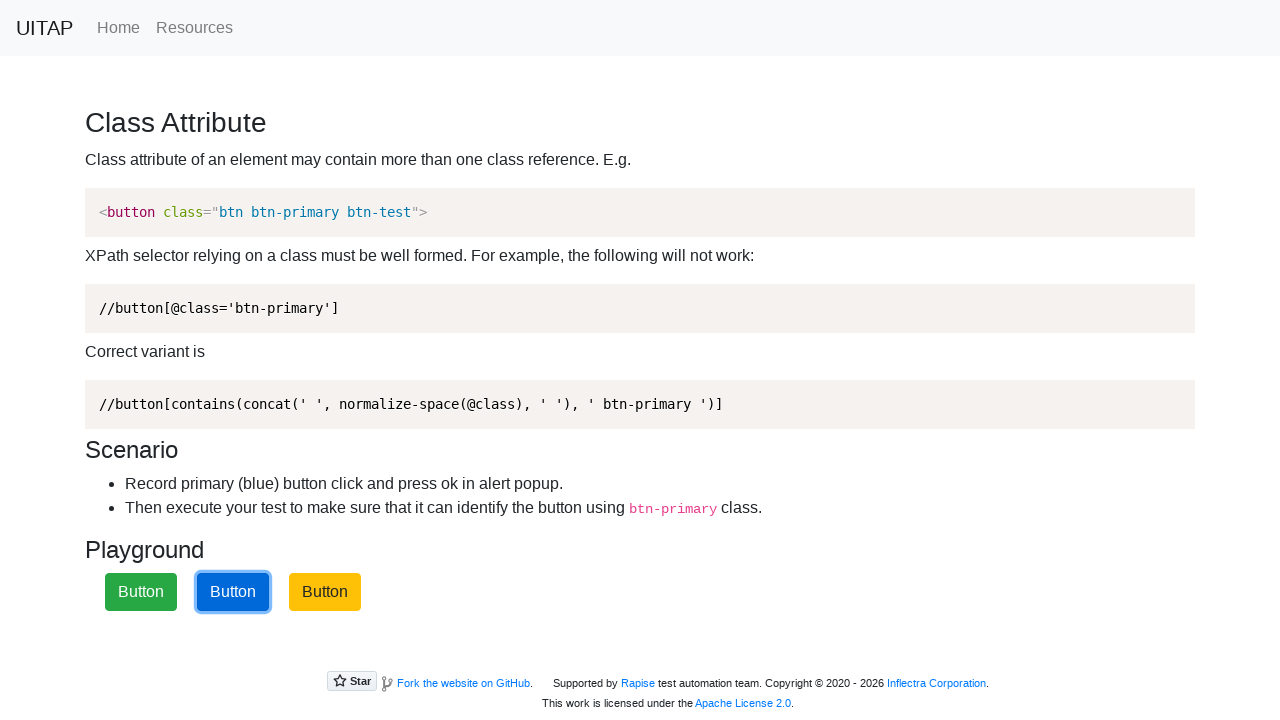